Tests dynamic control functionality by verifying an input field is initially disabled, then clicking the enable button to make it interactive

Starting URL: https://the-internet.herokuapp.com/dynamic_controls

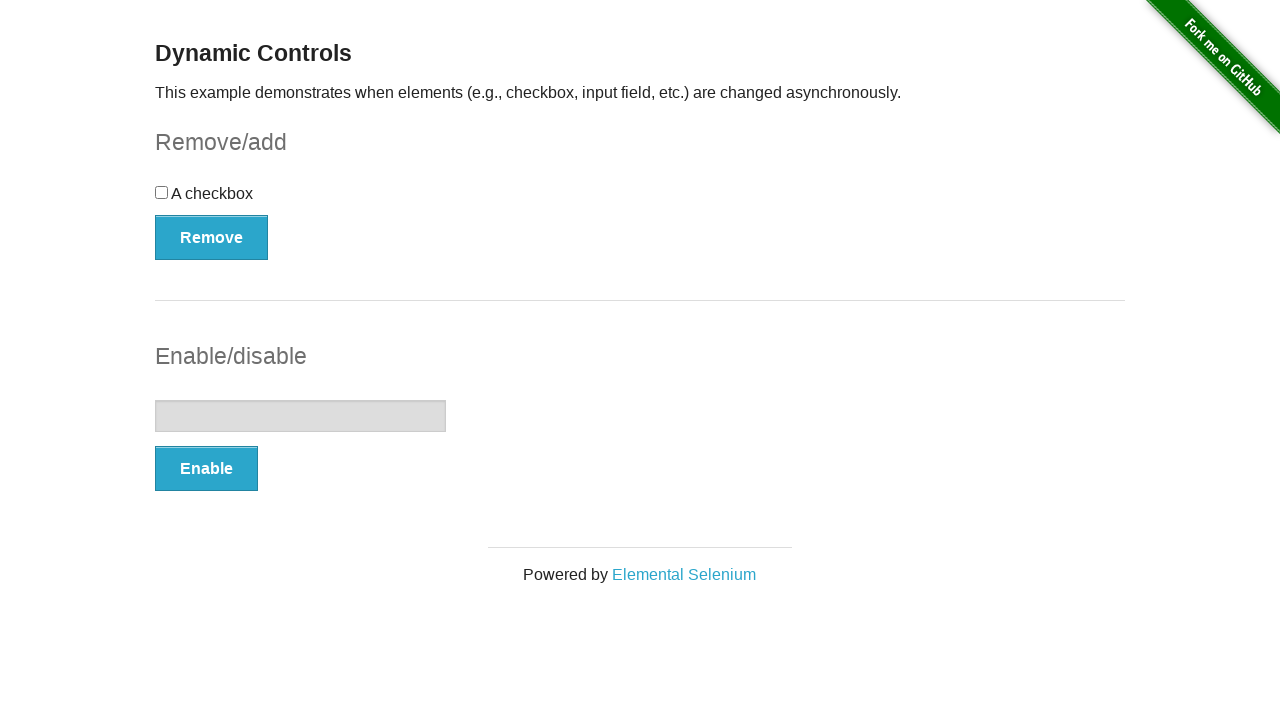

Located the input element that should be initially disabled
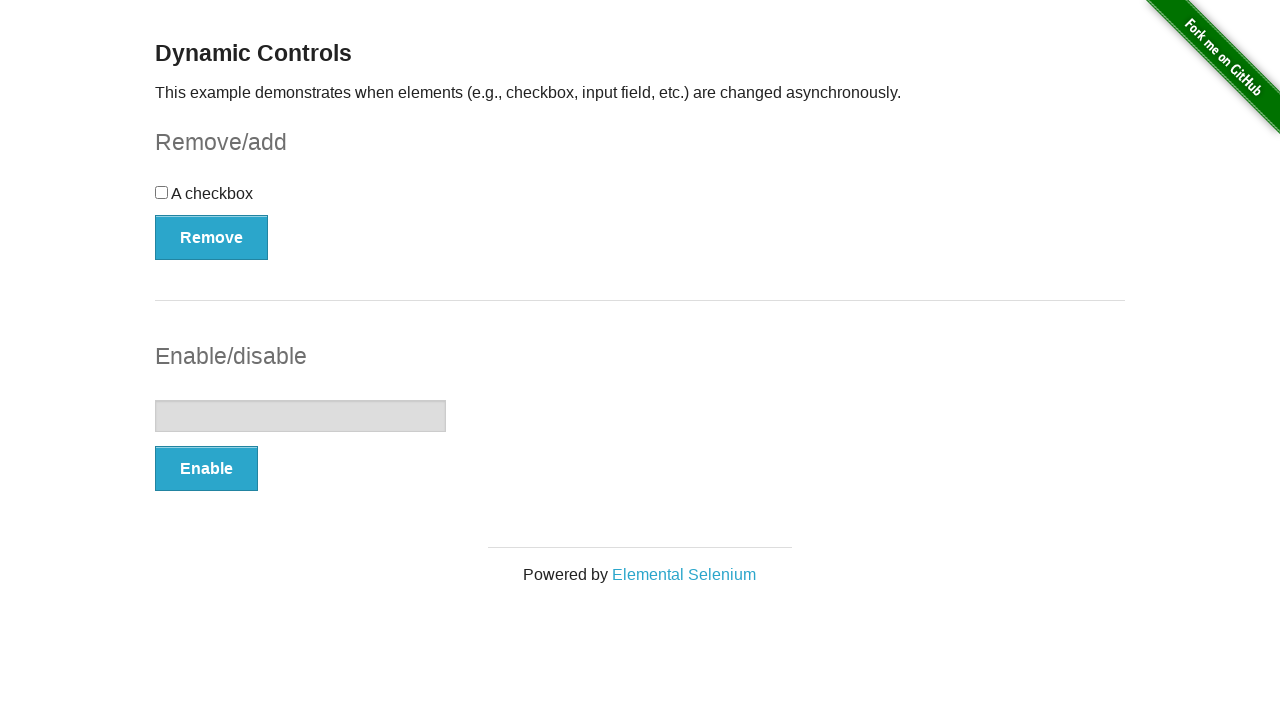

Verified that input element is initially disabled
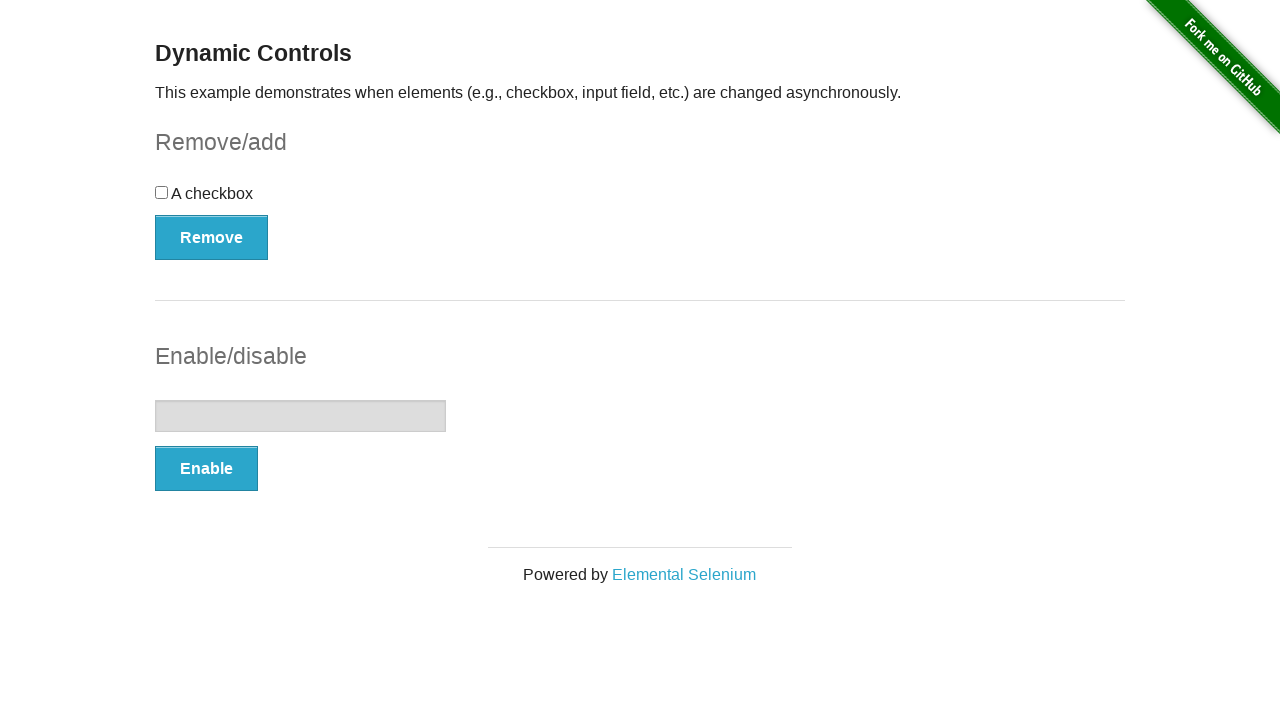

Clicked the enable button to make input interactive at (206, 469) on #input-example > button
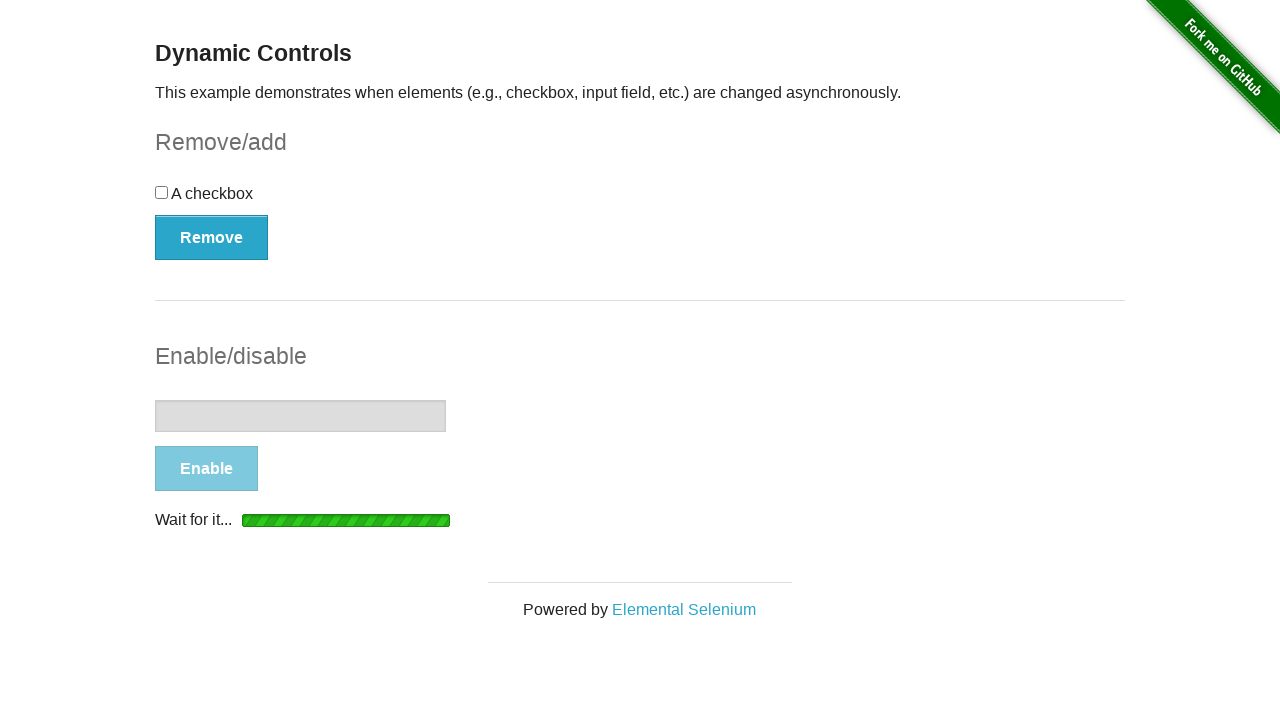

Waited for loading animation to complete
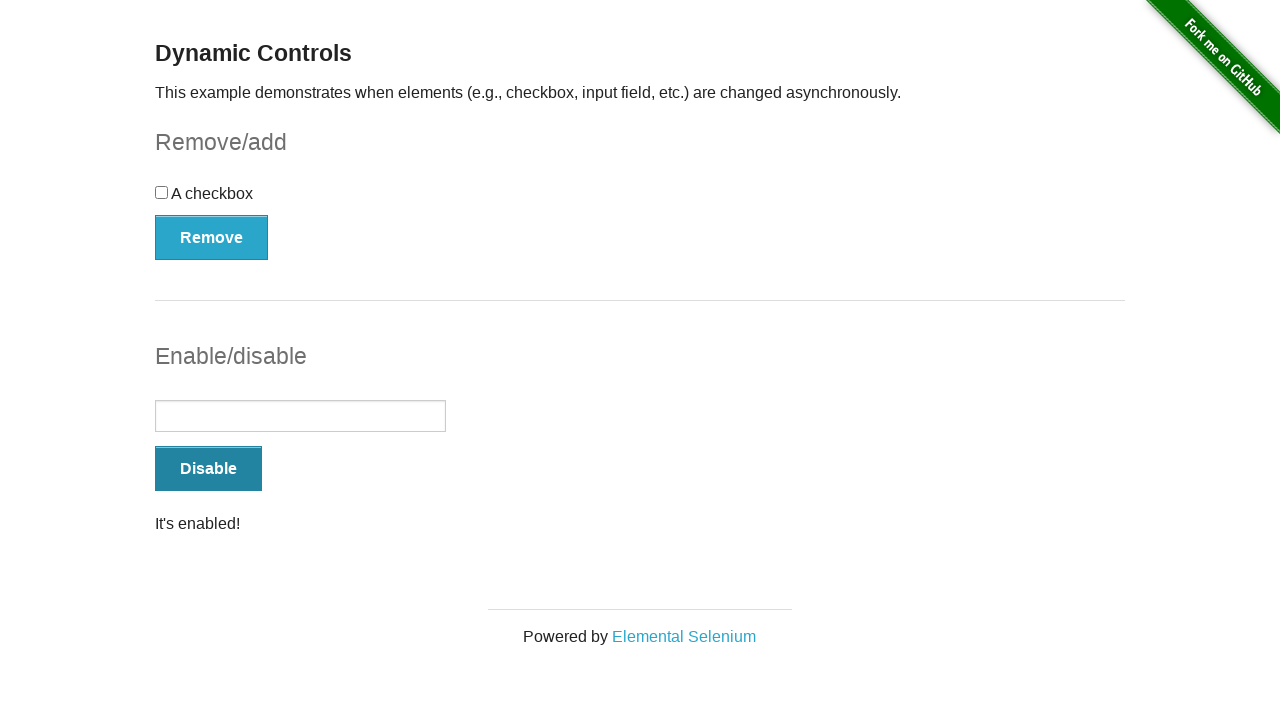

Verified that input element is now enabled
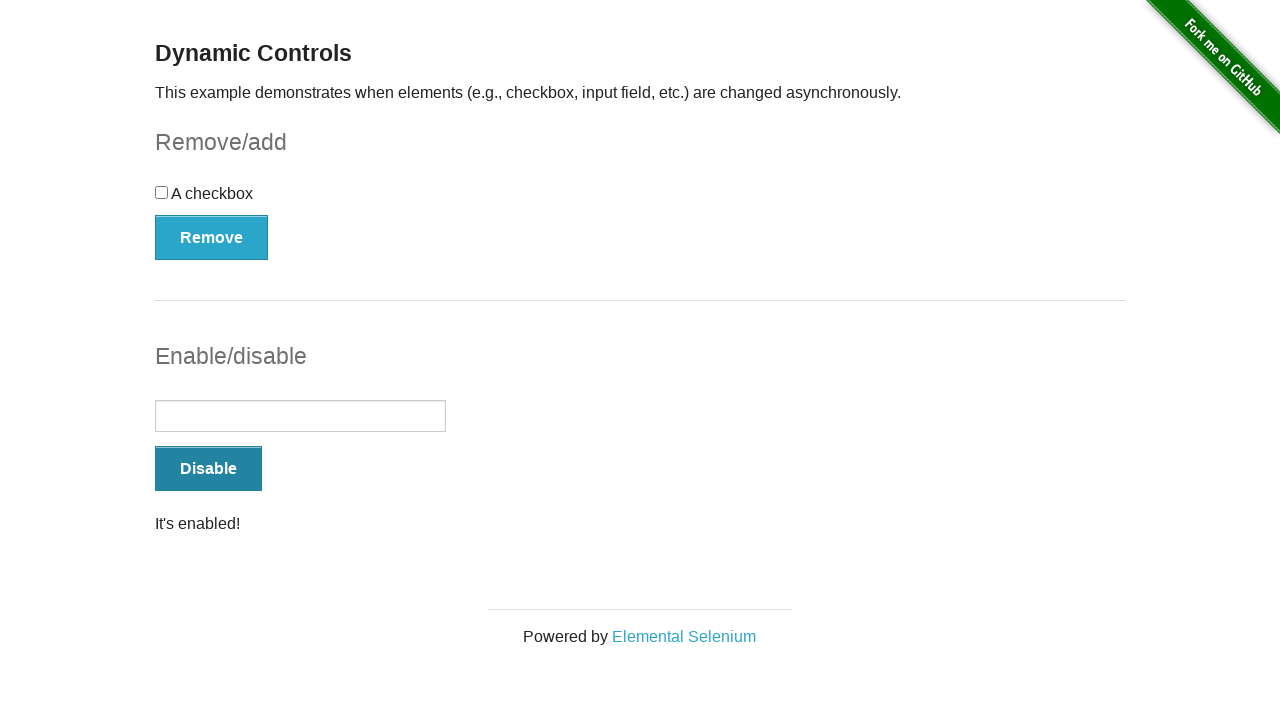

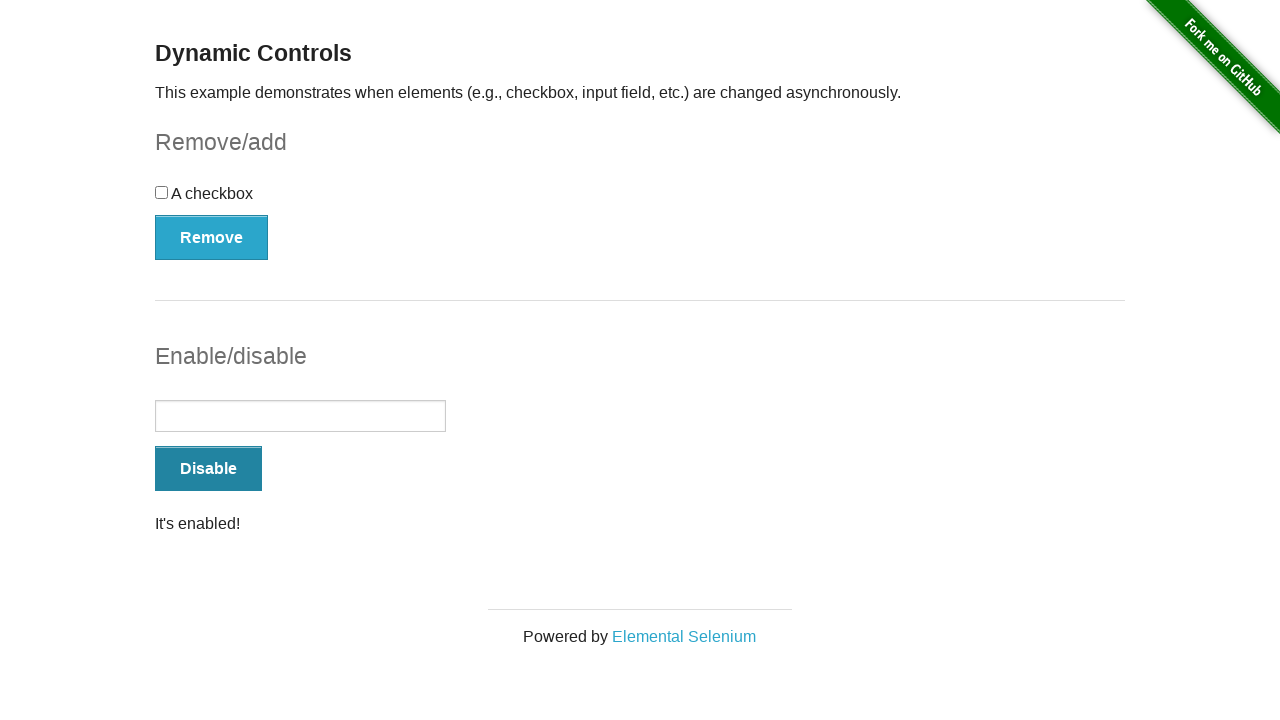